Tests opting out of A/B tests by adding an opt-out cookie before navigating to the A/B test page, then verifying the page shows "No A/B Test" heading.

Starting URL: http://the-internet.herokuapp.com

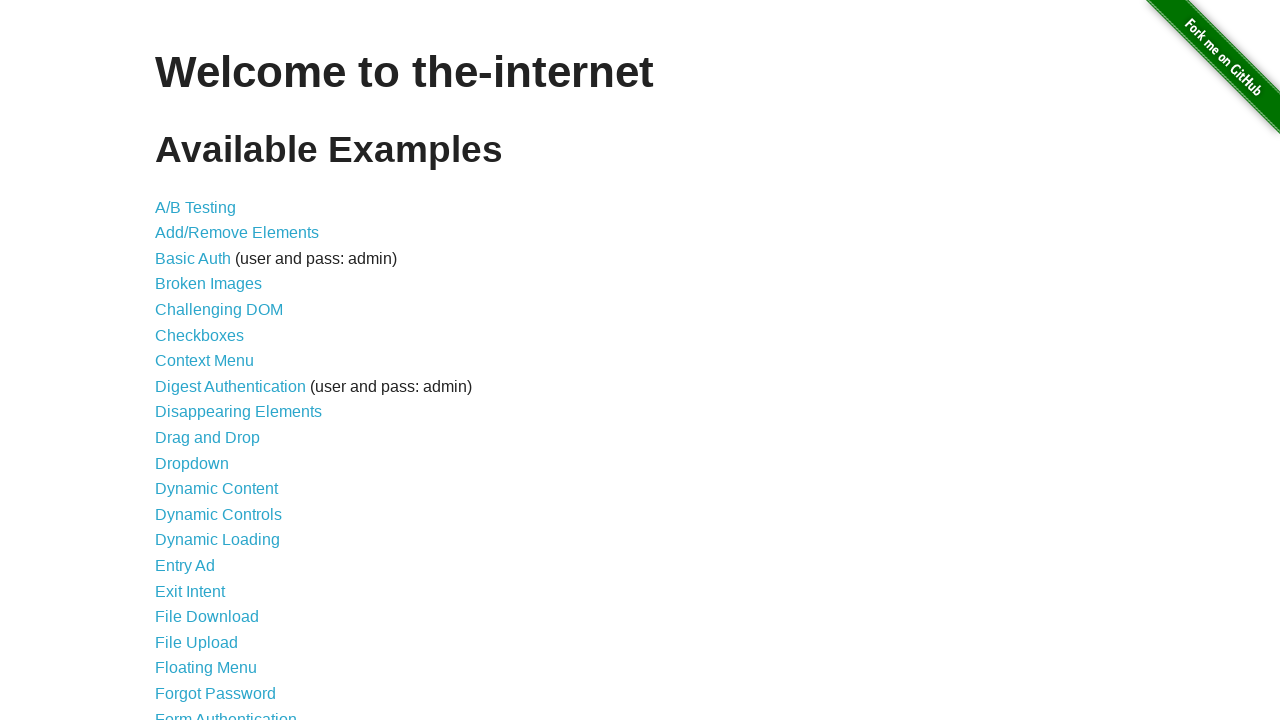

Added optimizelyOptOut cookie to prevent A/B test assignment
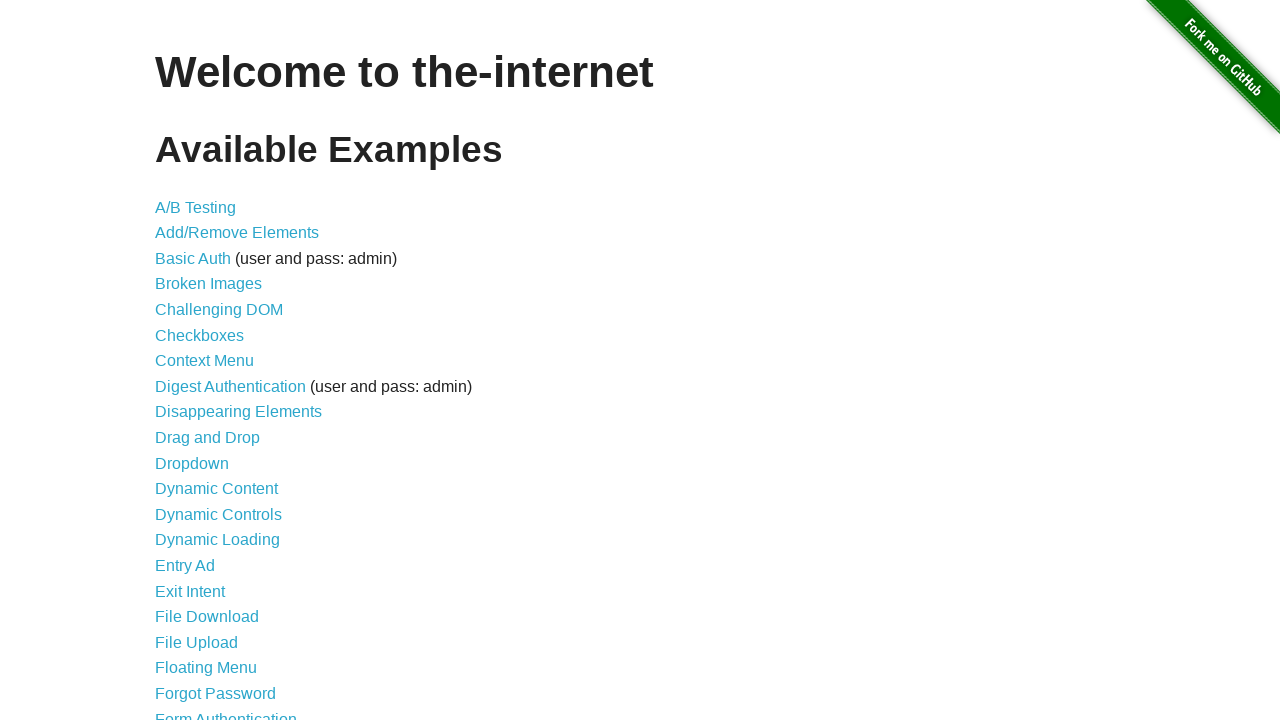

Navigated to A/B test page
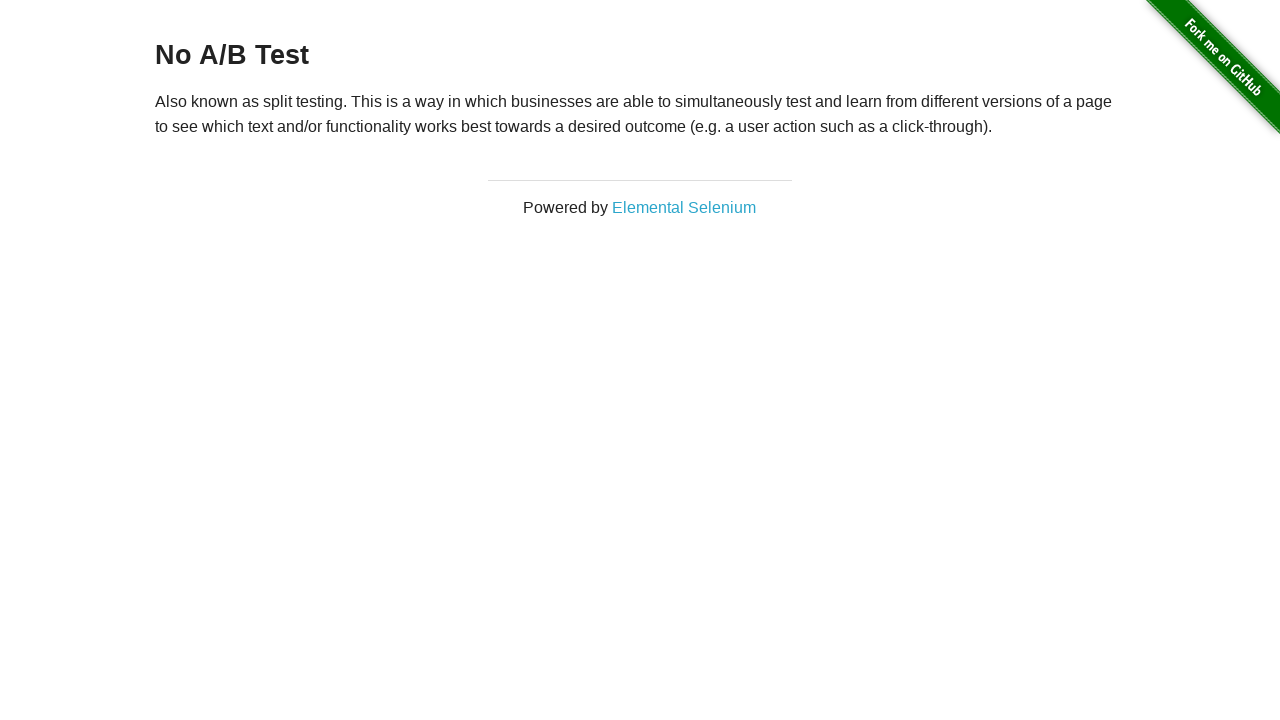

Heading appeared on page, confirming opt-out cookie prevented A/B test
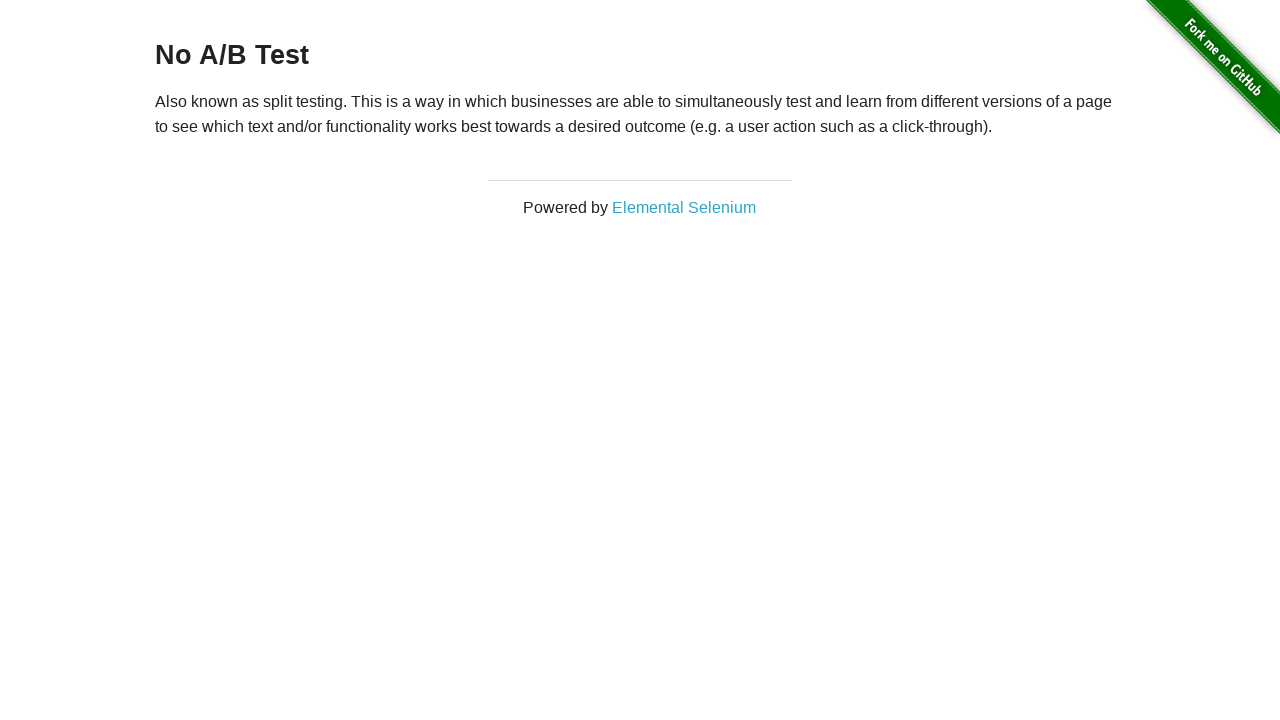

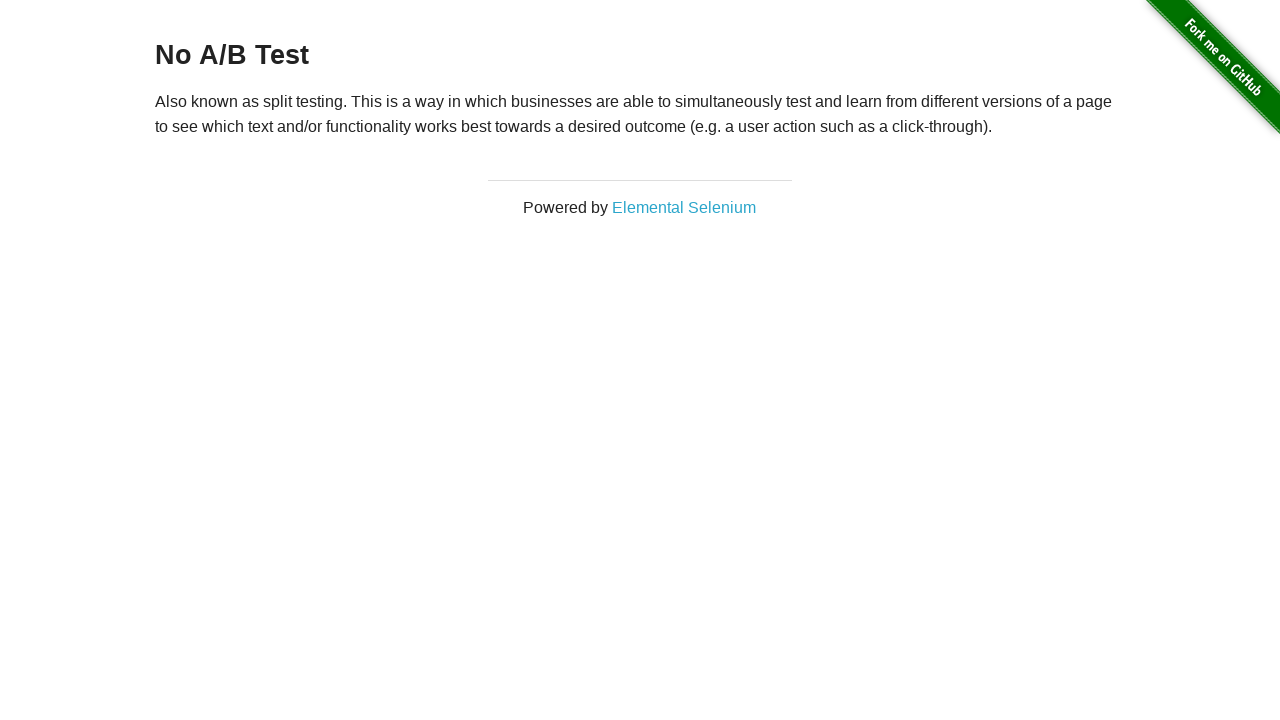